Tests JavaScript confirm dialog handling by switching to an iframe, clicking a button to trigger an alert, and accepting the alert

Starting URL: https://www.w3schools.com/js/tryit.asp?filename=tryjs_confirm

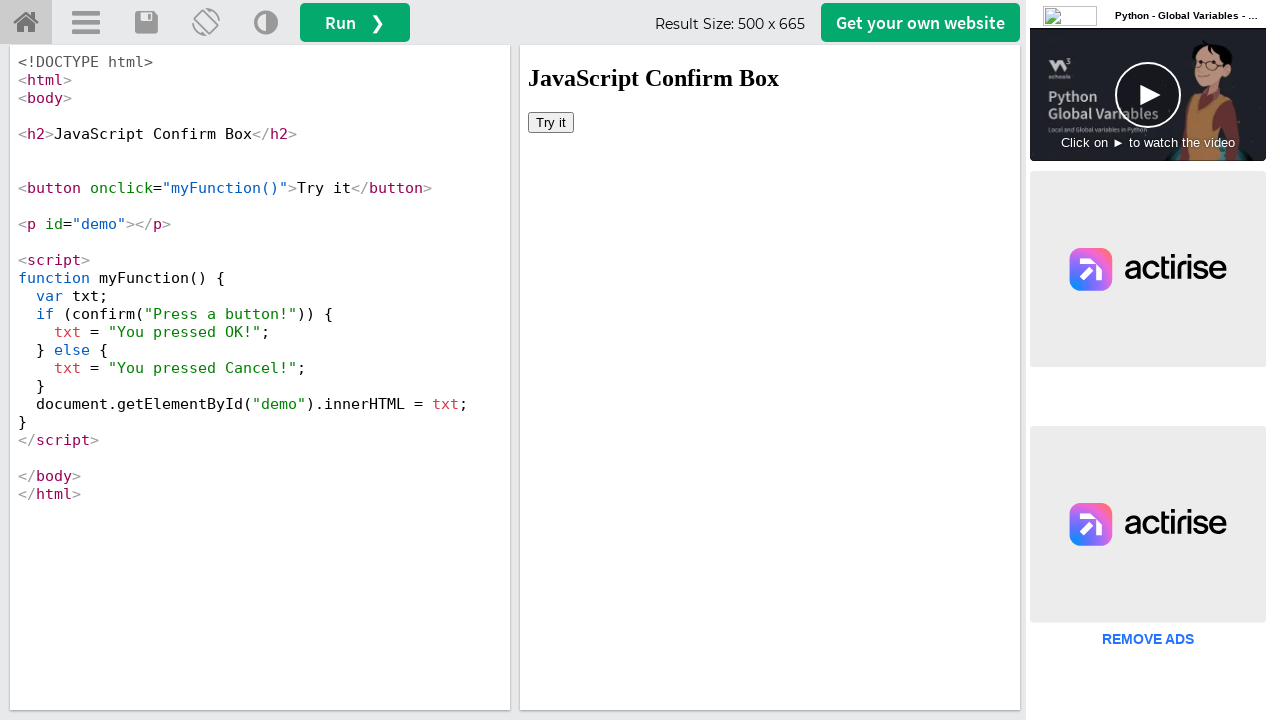

Located the first iframe on the page
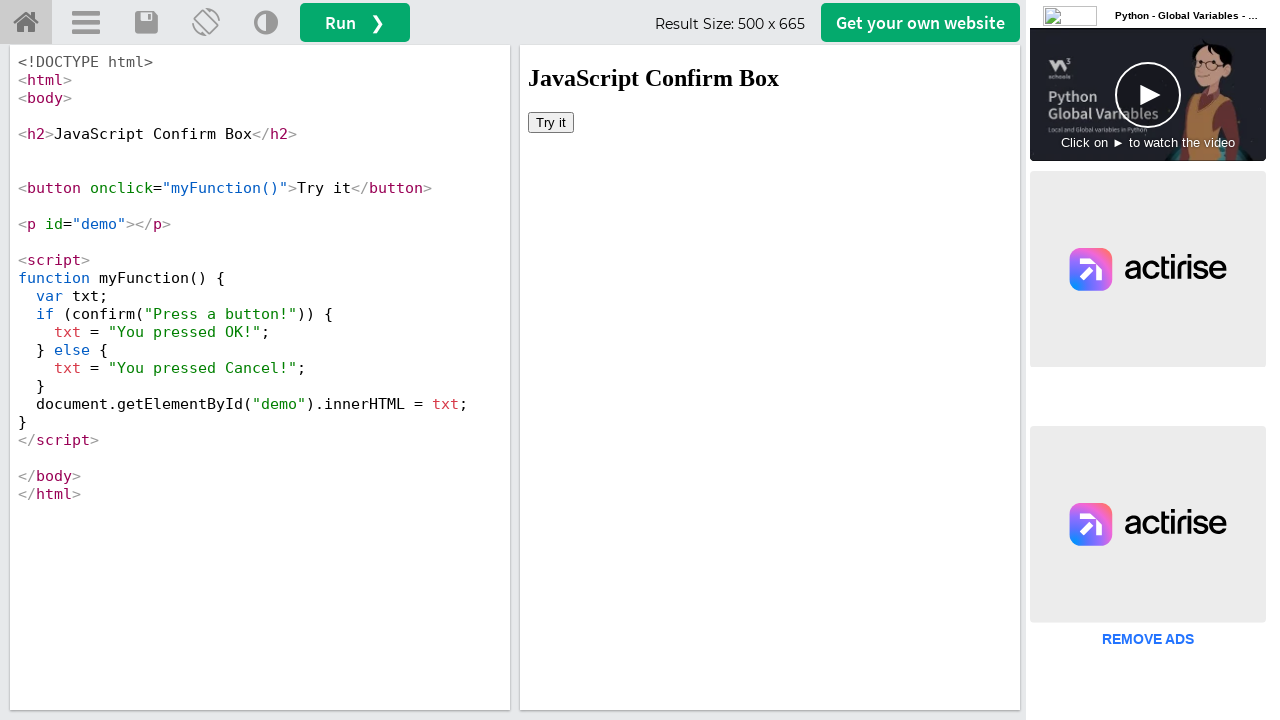

Clicked 'Try it' button inside the iframe at (551, 122) on iframe >> nth=0 >> internal:control=enter-frame >> button:has-text('Try it')
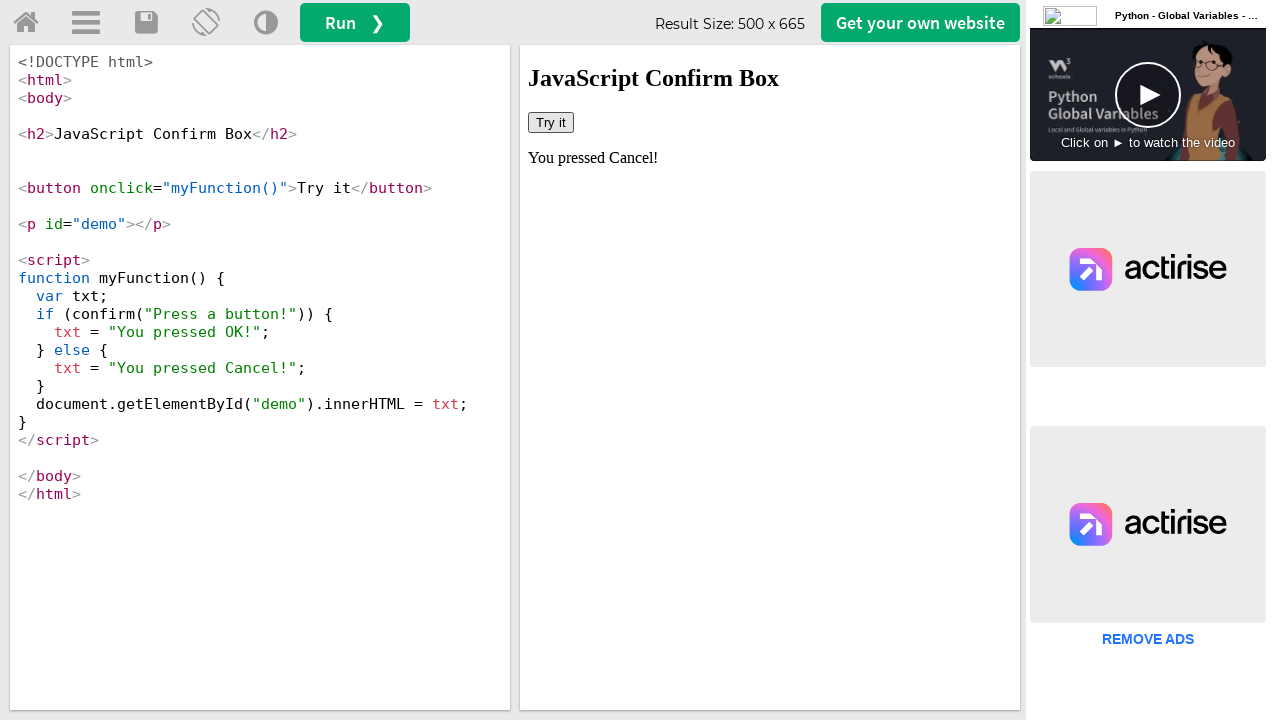

Set up dialog handler to automatically accept confirm dialogs
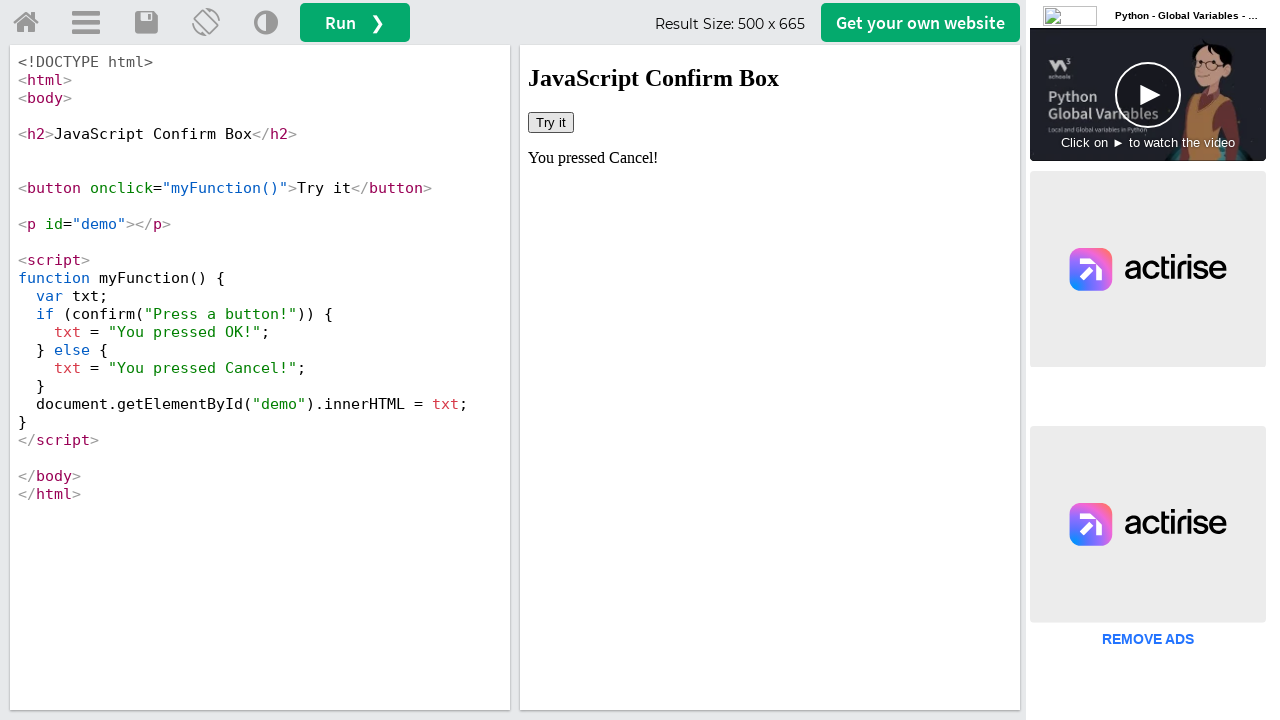

Clicked 'Try it' button again to trigger the confirm dialog at (551, 122) on iframe >> nth=0 >> internal:control=enter-frame >> button:has-text('Try it')
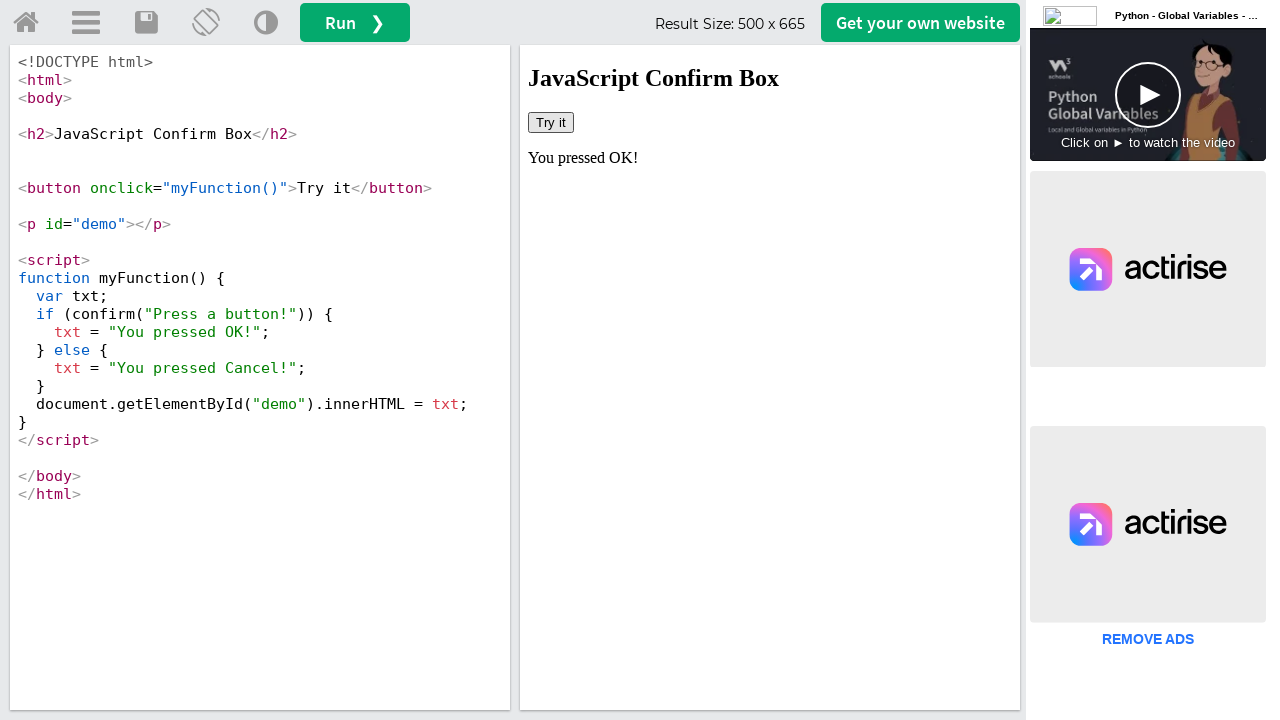

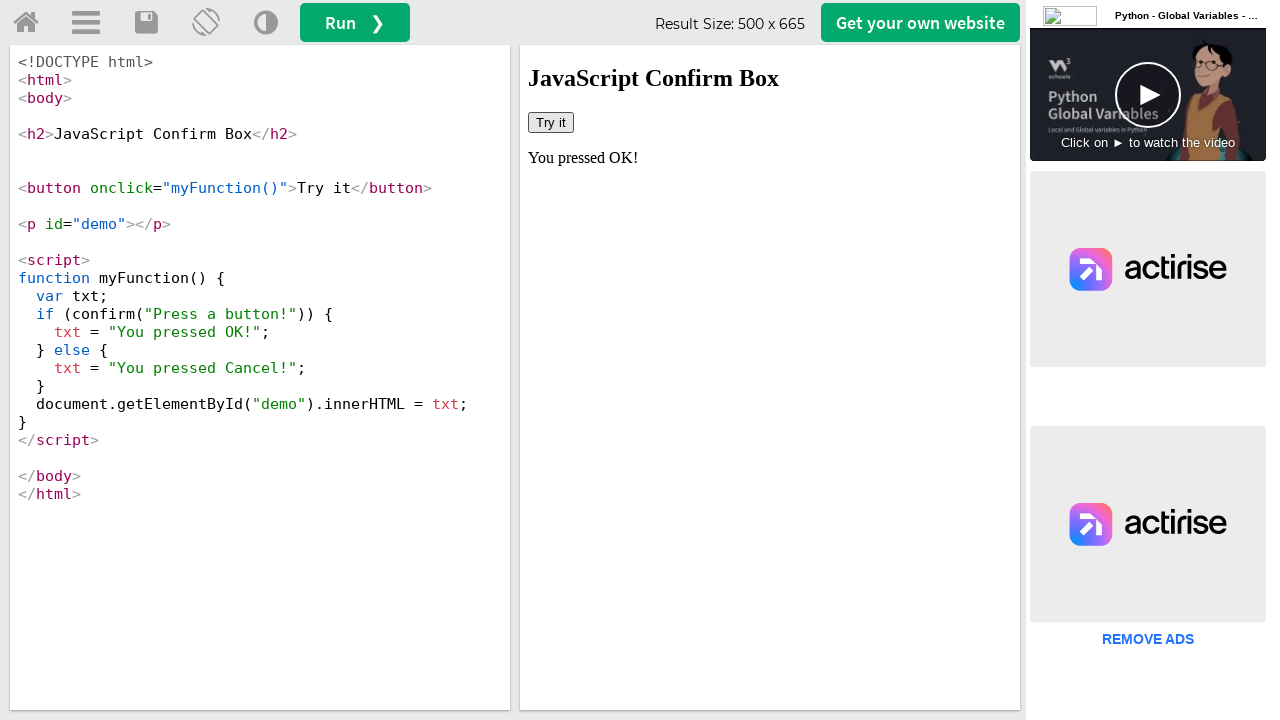